Tests input field behavior by entering numbers, using arrow keys to increment/decrement, and validating that non-numeric characters are rejected

Starting URL: http://the-internet.herokuapp.com/inputs

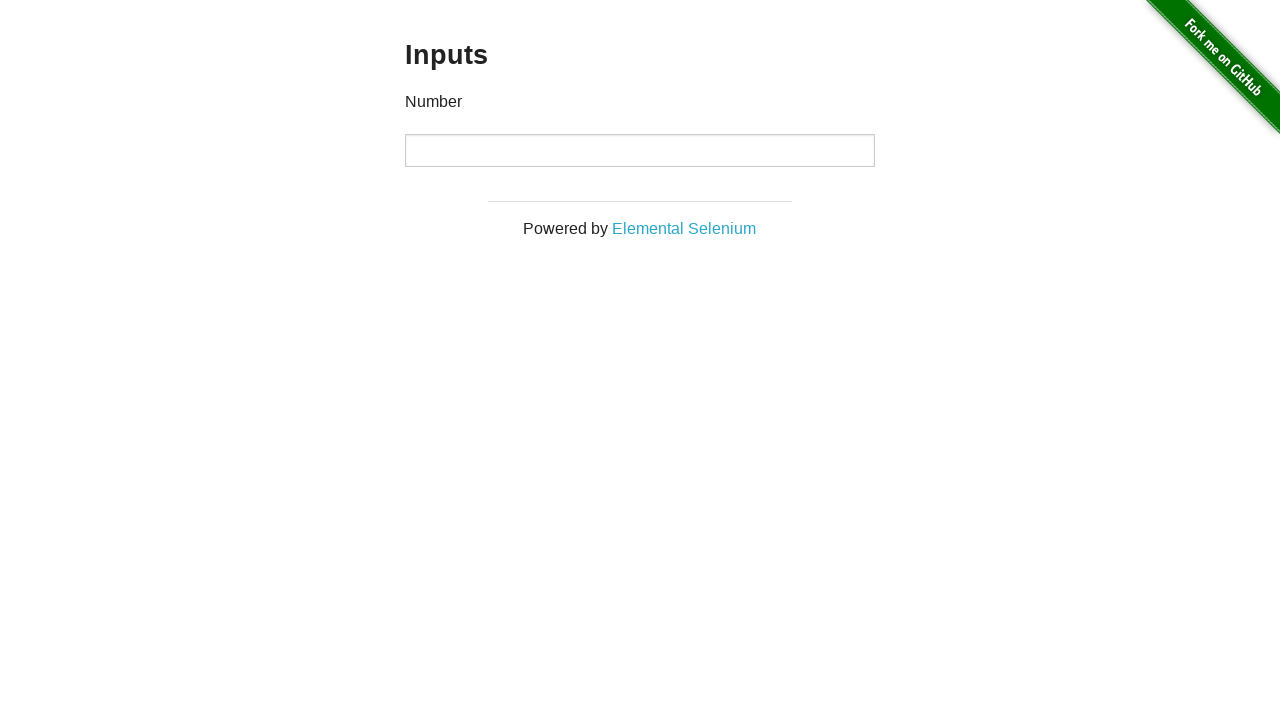

Filled input field with initial value '10' on input
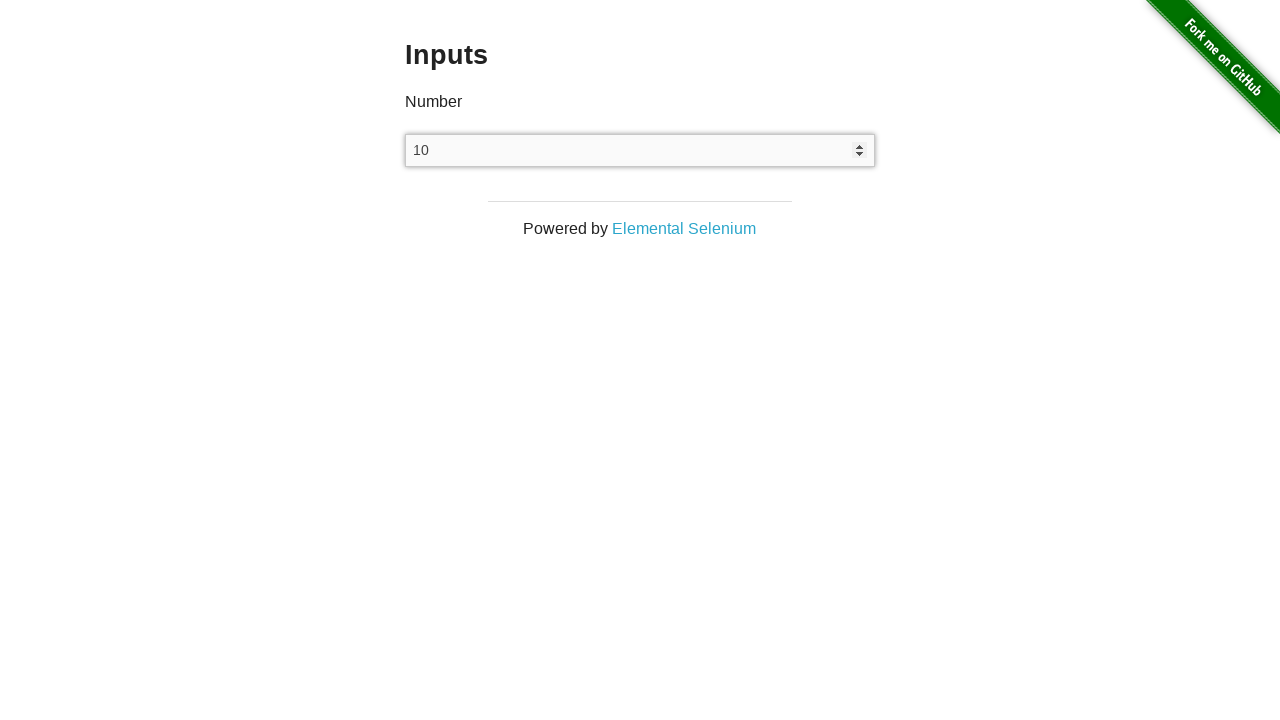

Pressed ArrowUp to increment value on input
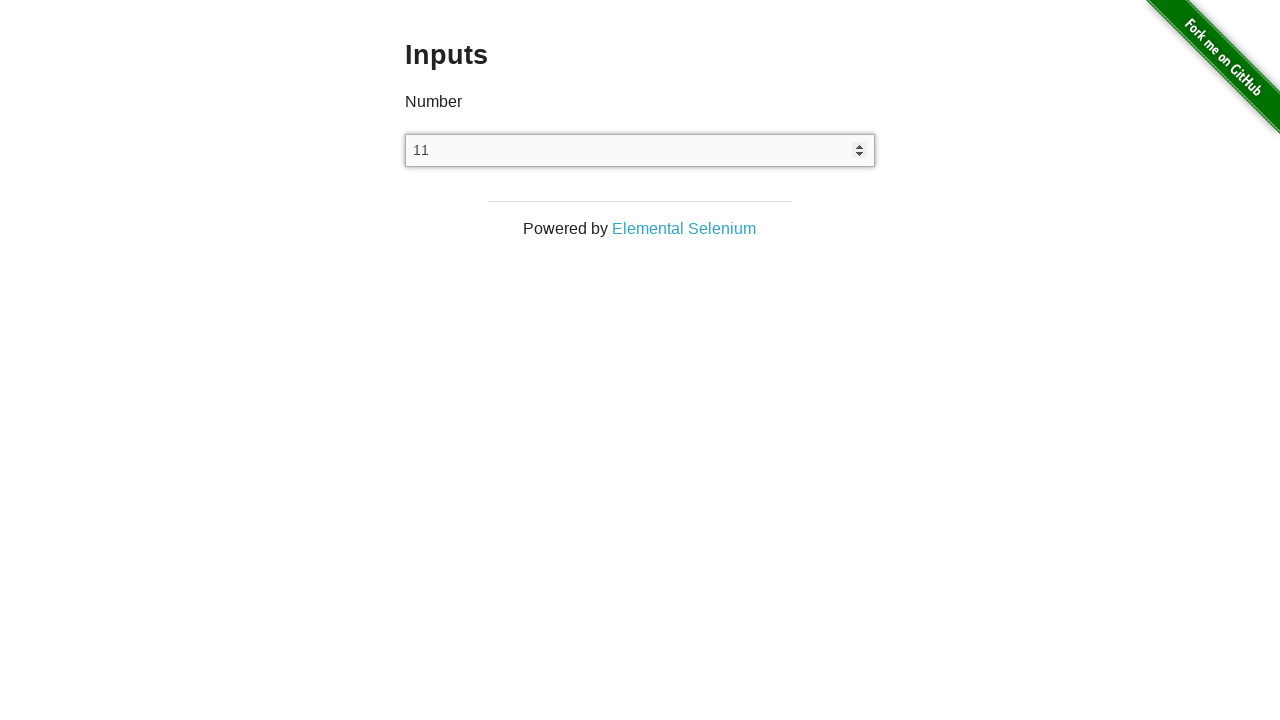

Pressed ArrowDown to decrement value on input
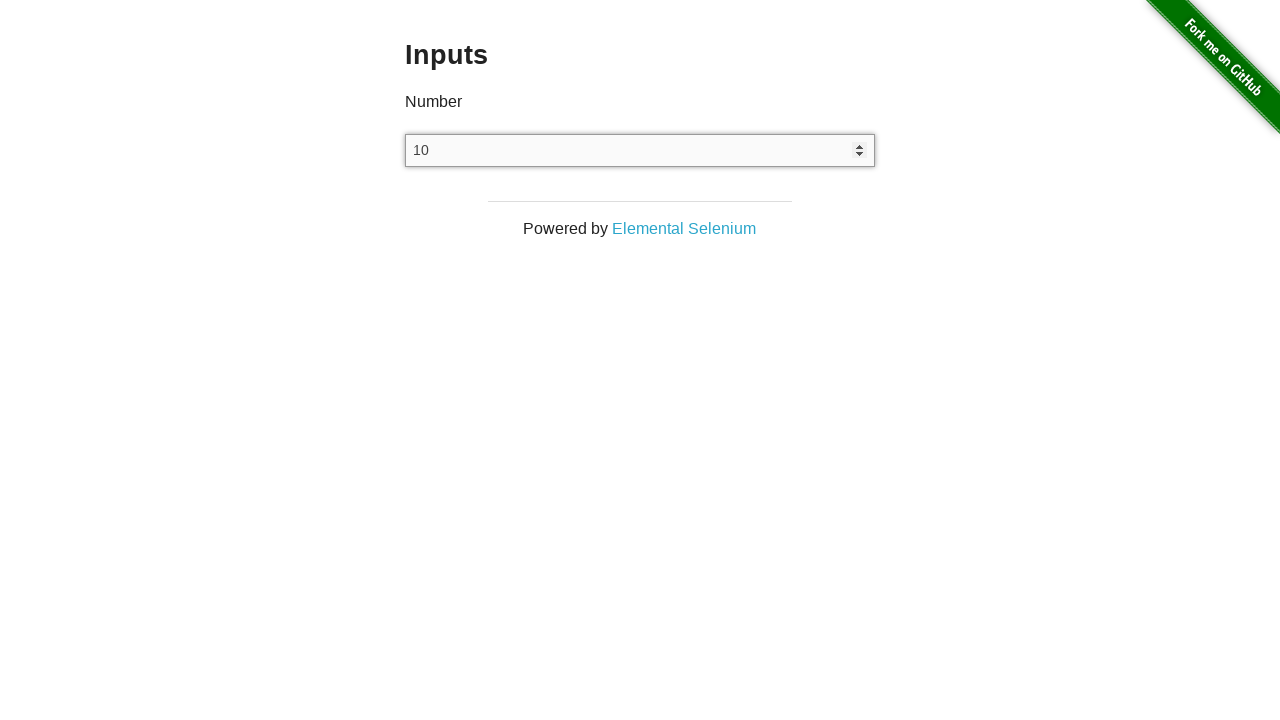

Cleared input field on input
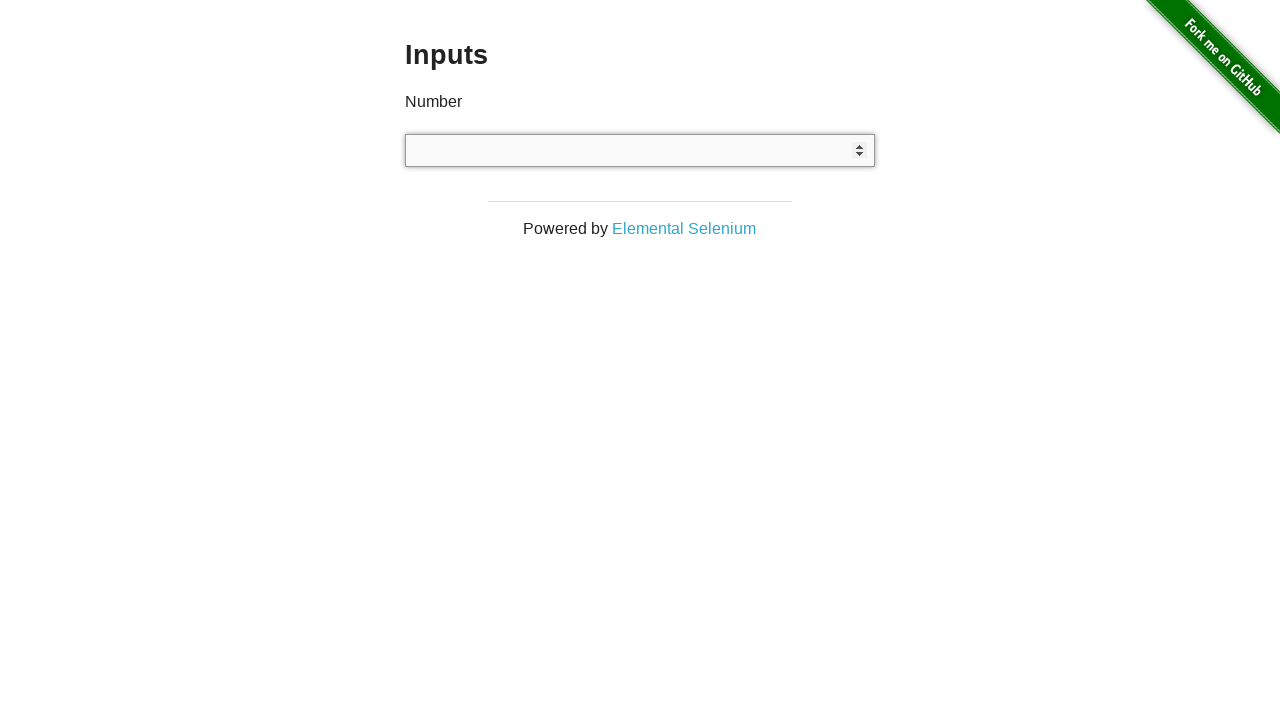

Entered scientific notation '1e2' on input
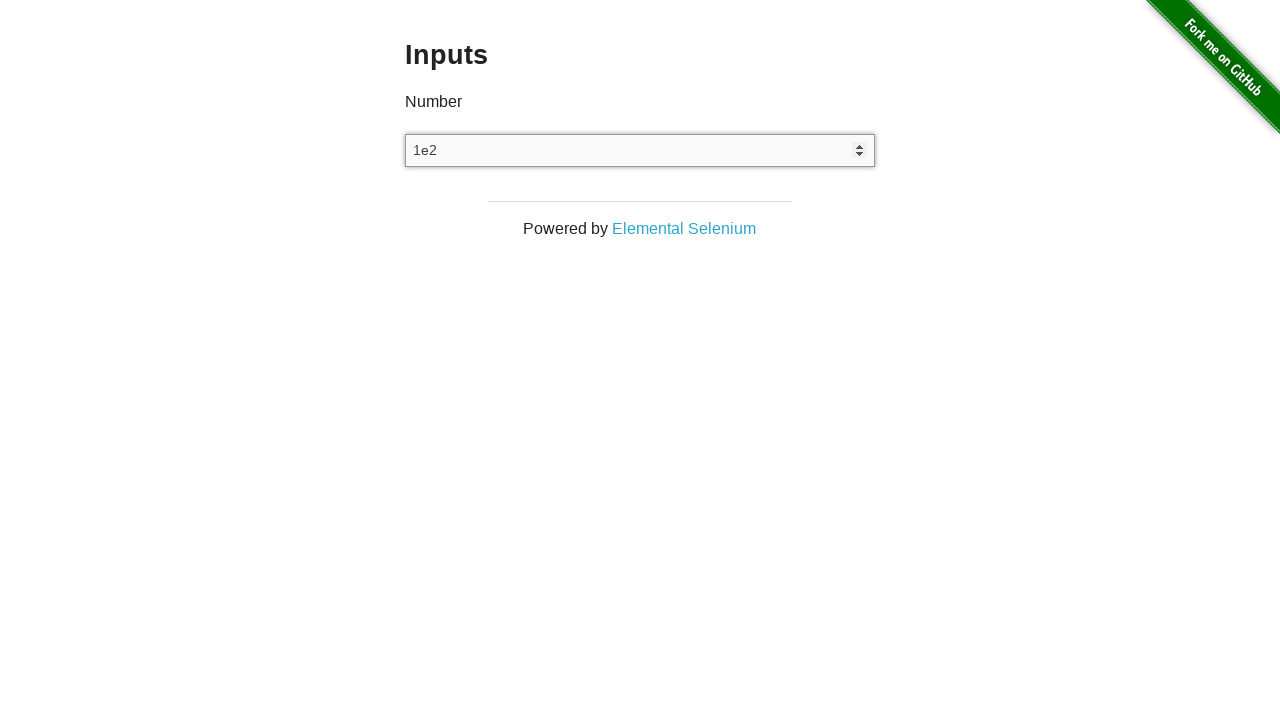

Cleared input field again on input
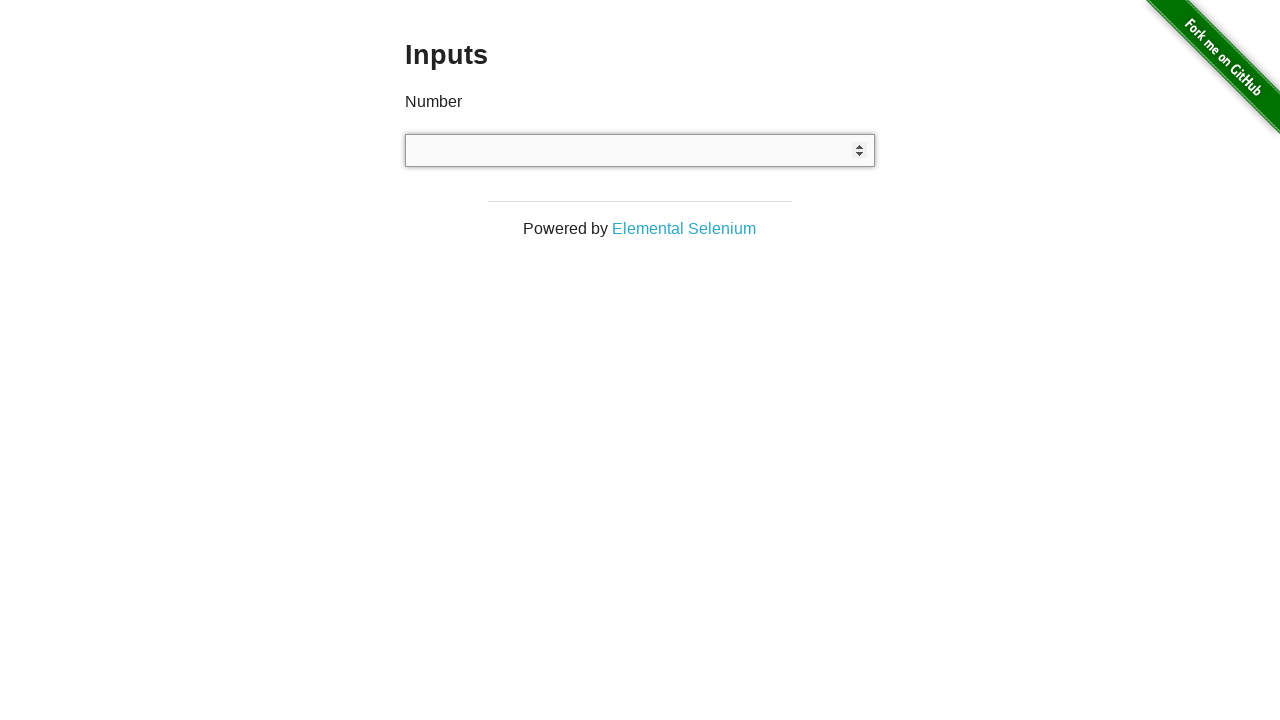

Attempted to type non-numeric character 'b' (should be rejected) on input
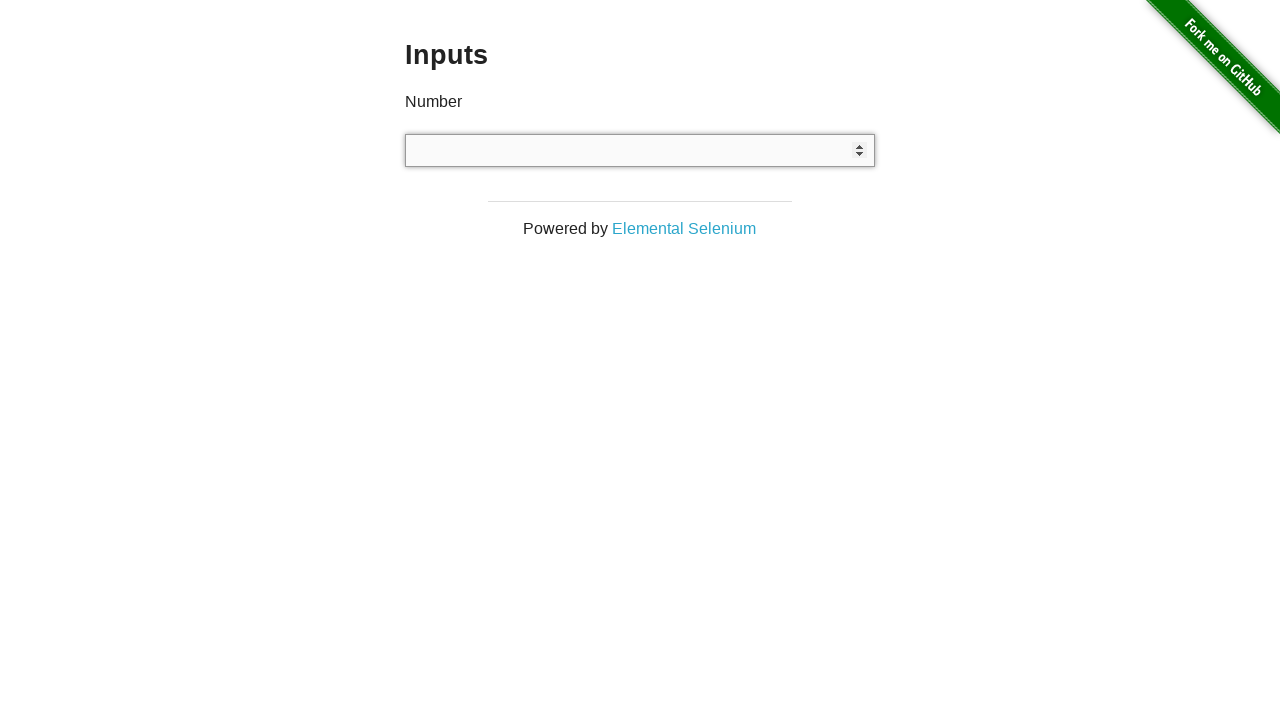

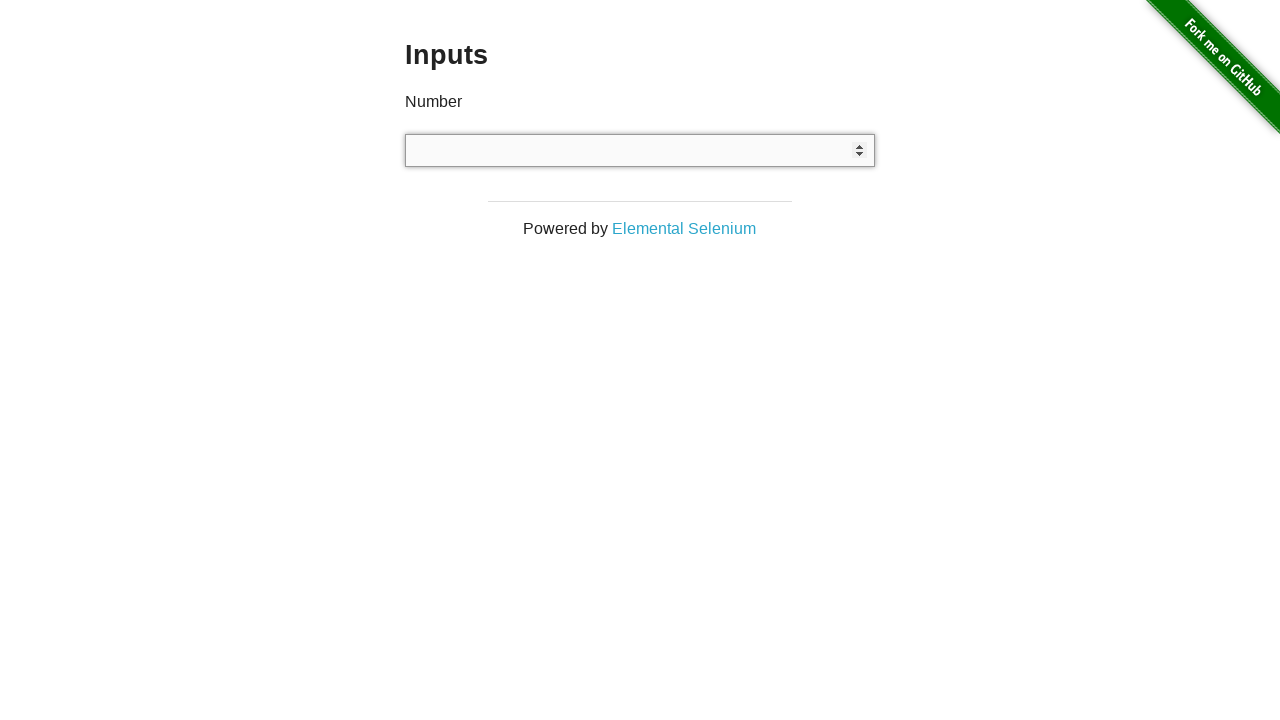